Tests displaying jQuery Growl notification messages on a page by injecting jQuery, jQuery Growl library, and its styles, then triggering a notification message.

Starting URL: http://the-internet.herokuapp.com

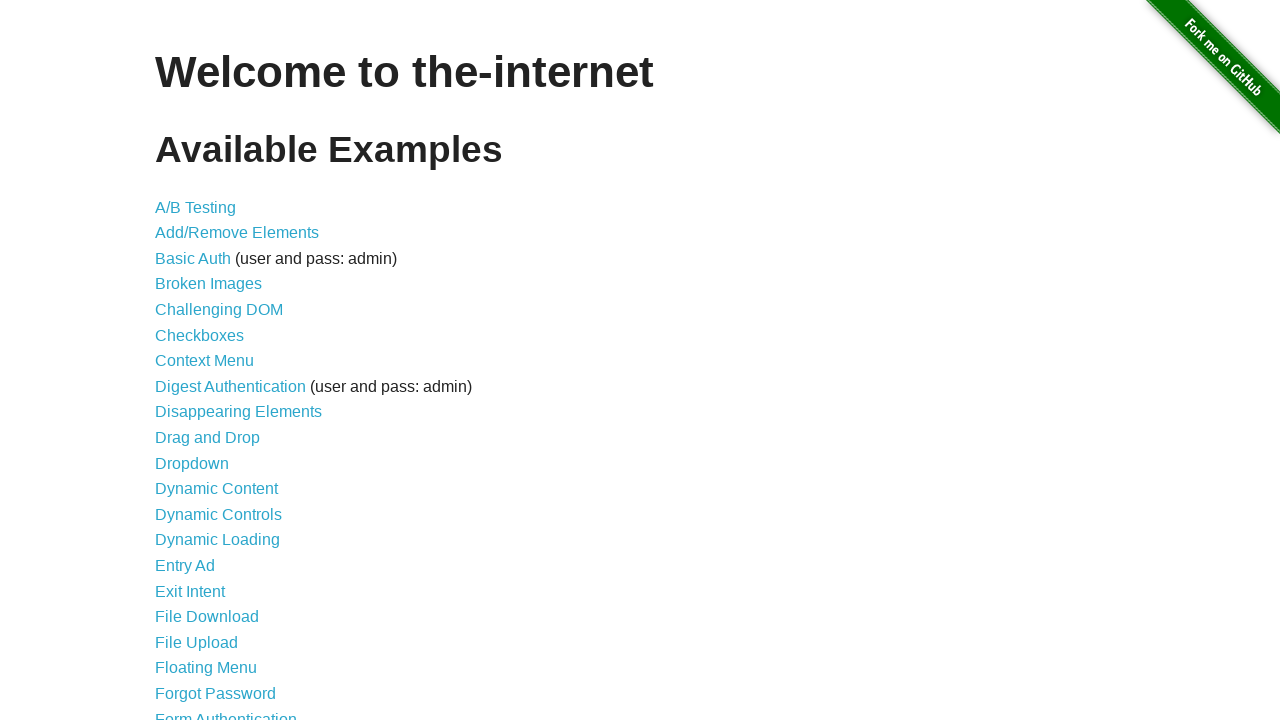

Injected jQuery library into the page
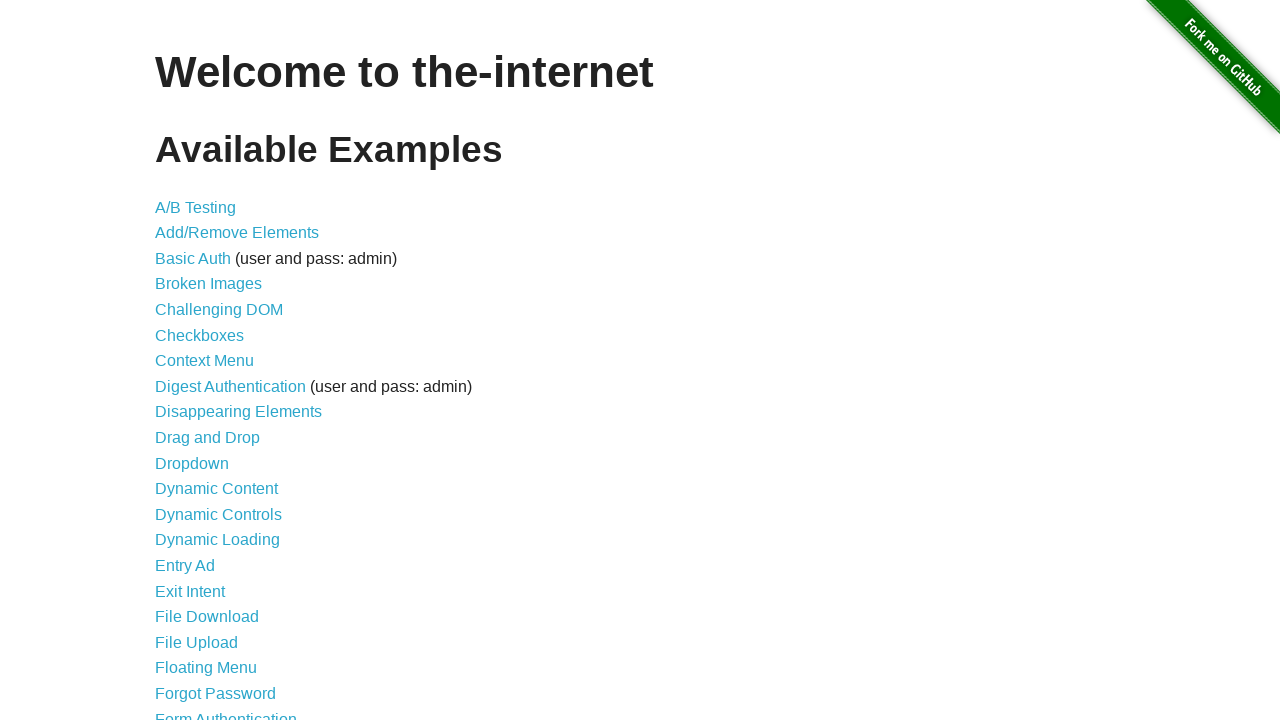

jQuery library loaded successfully
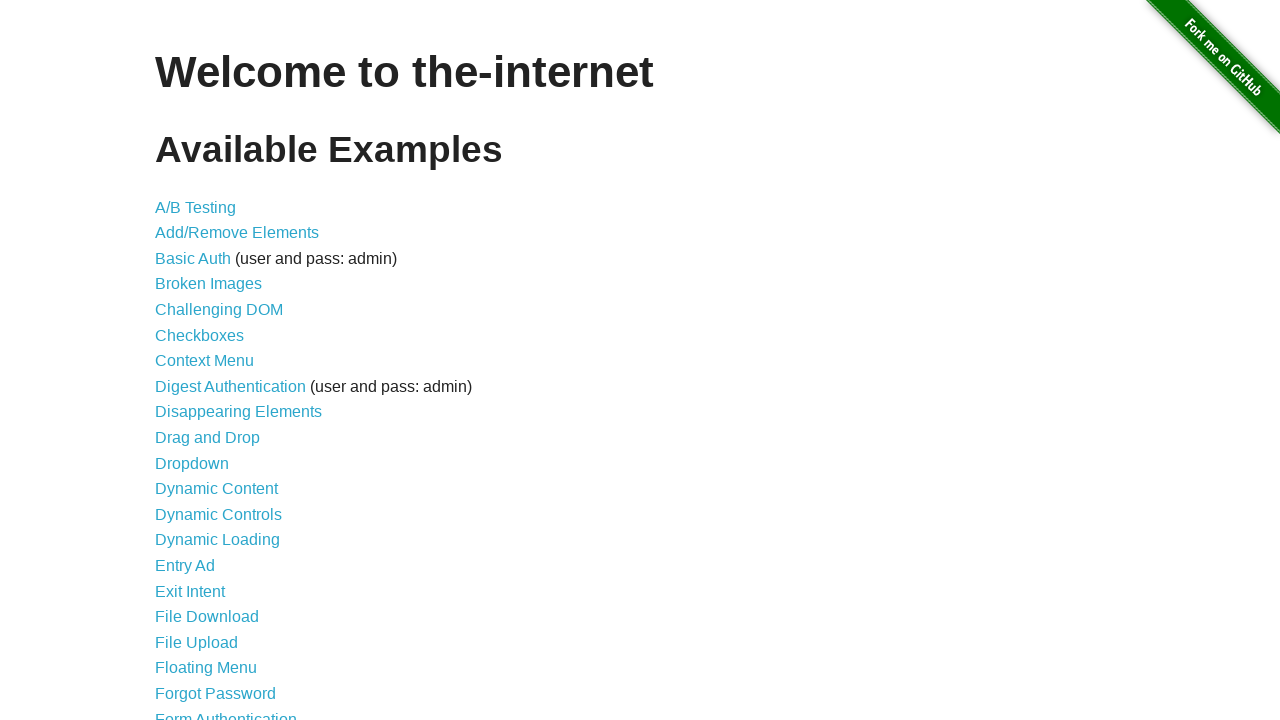

Injected jQuery Growl library script
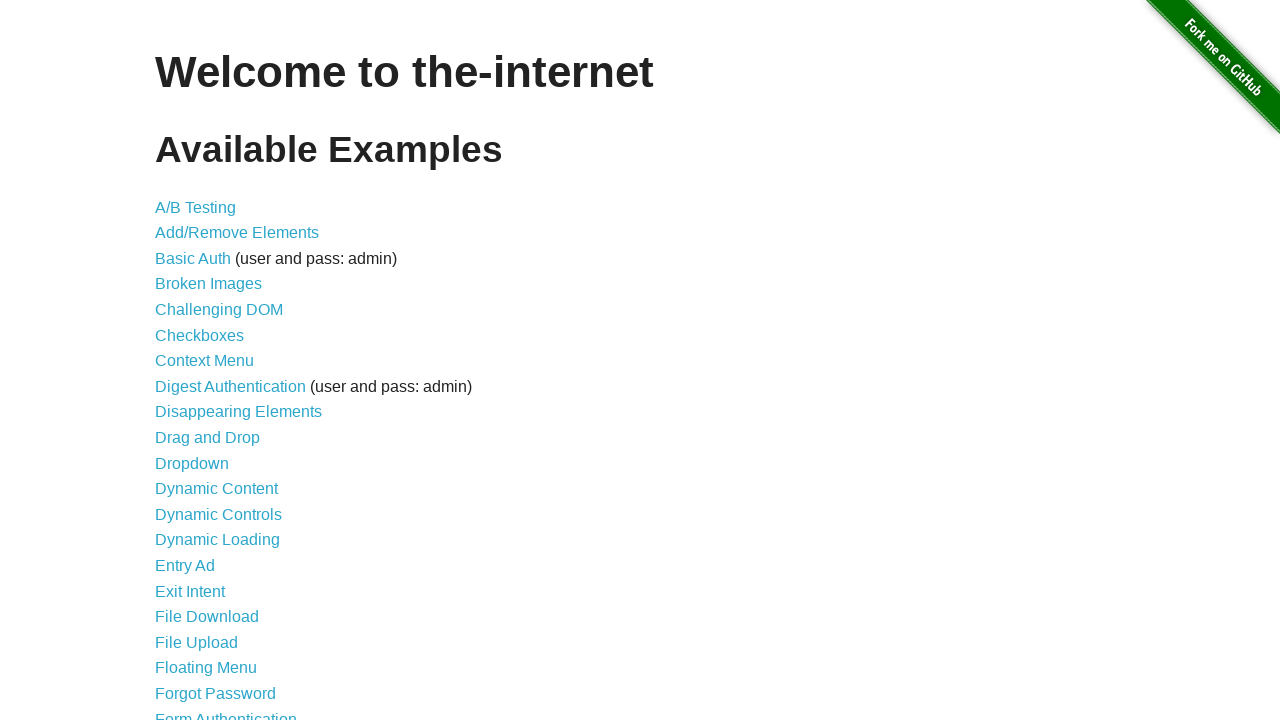

jQuery Growl library loaded successfully
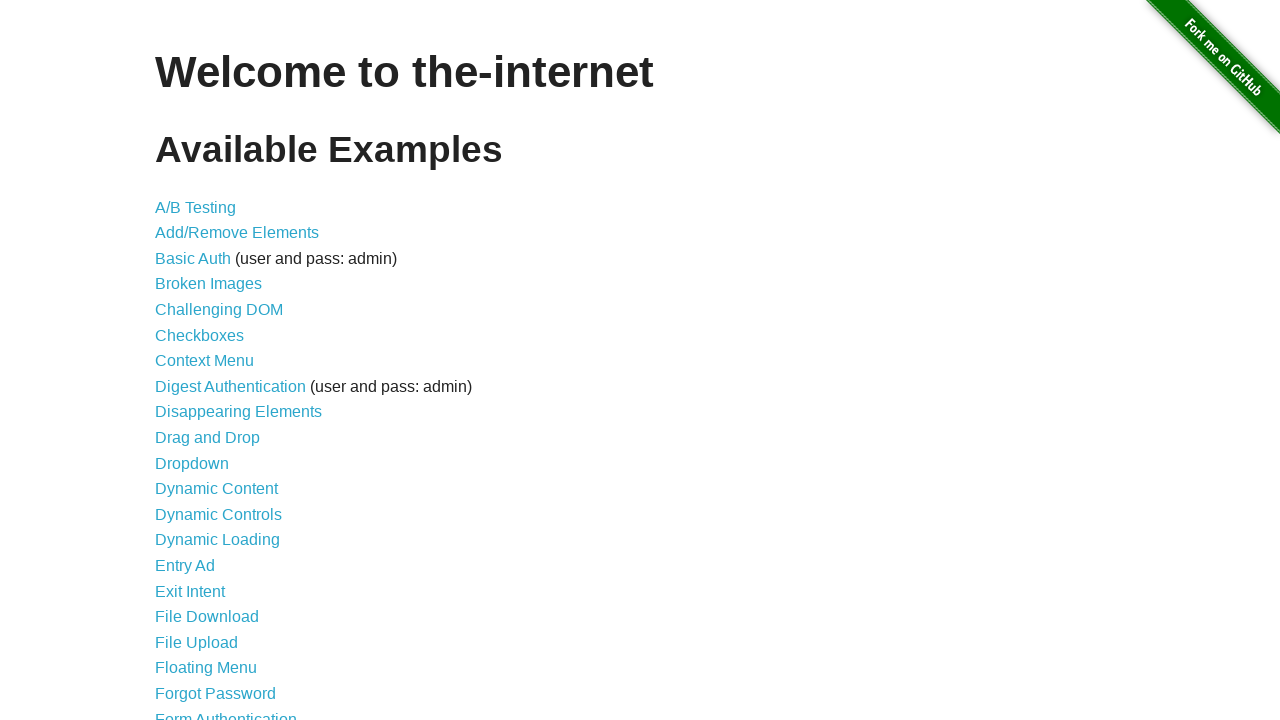

Injected jQuery Growl CSS styles into the page
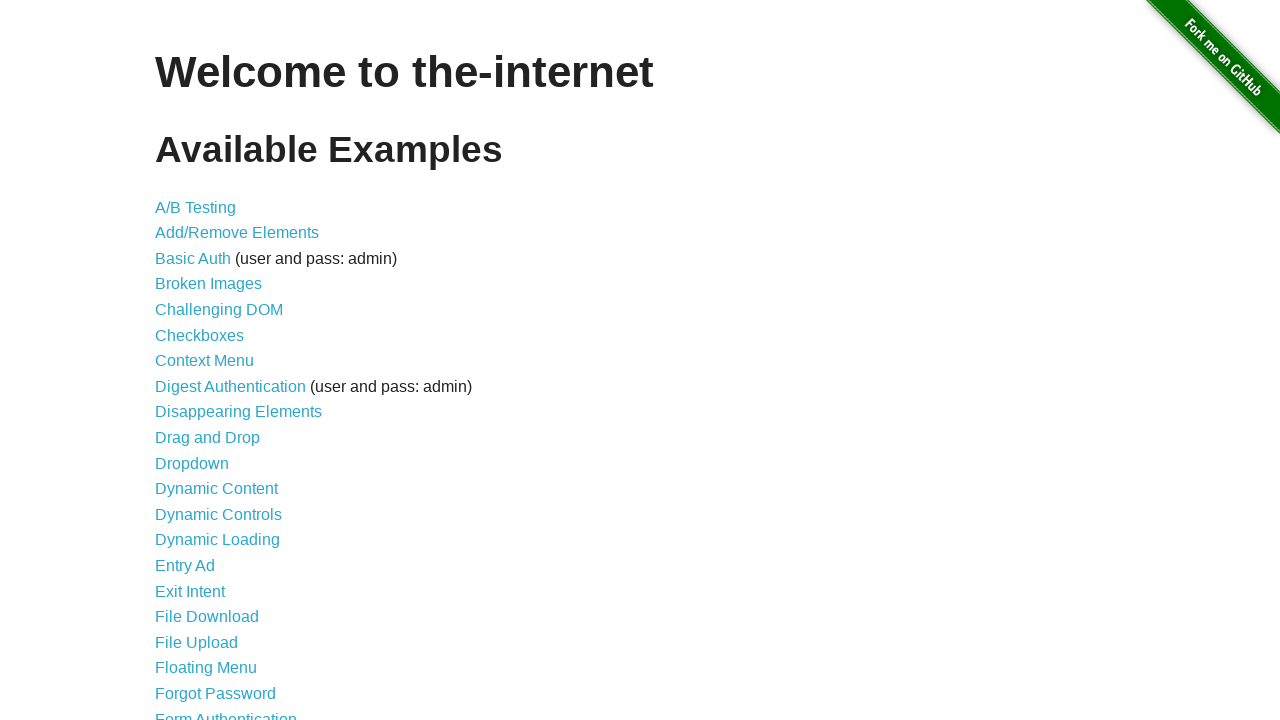

Triggered jQuery Growl notification message with title 'GET' and message '/'
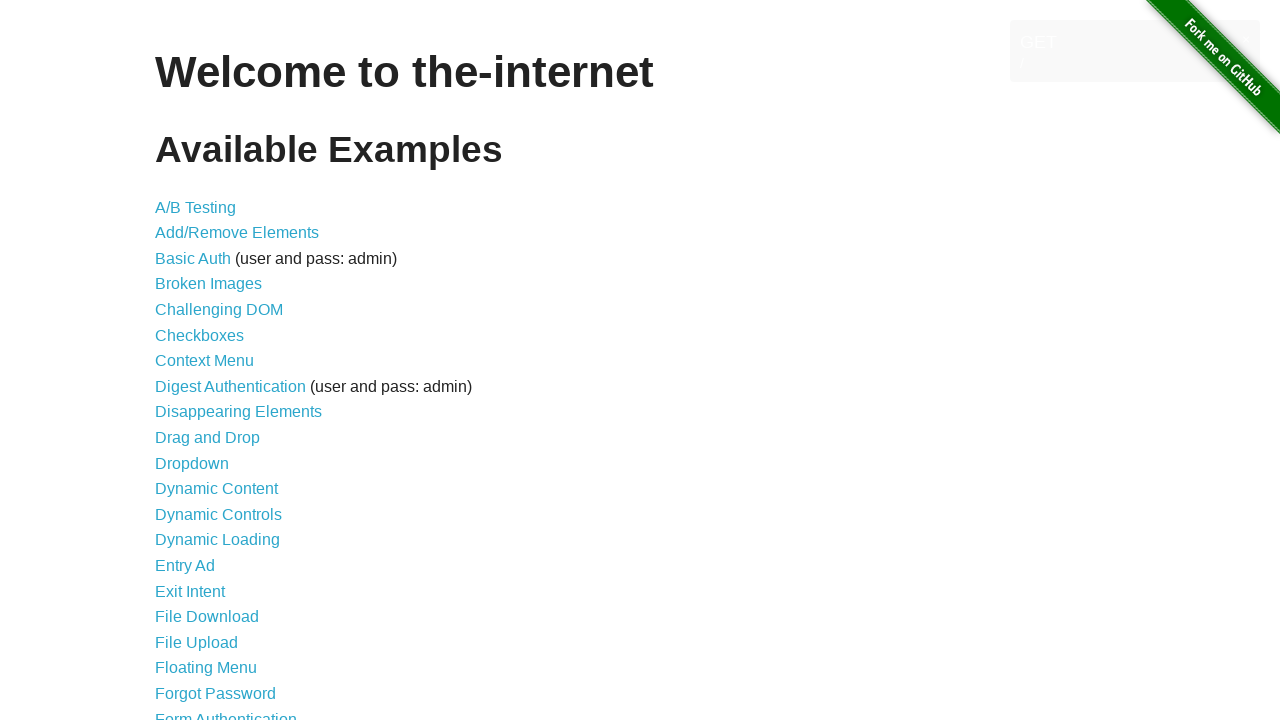

Waited 2 seconds to observe the notification message
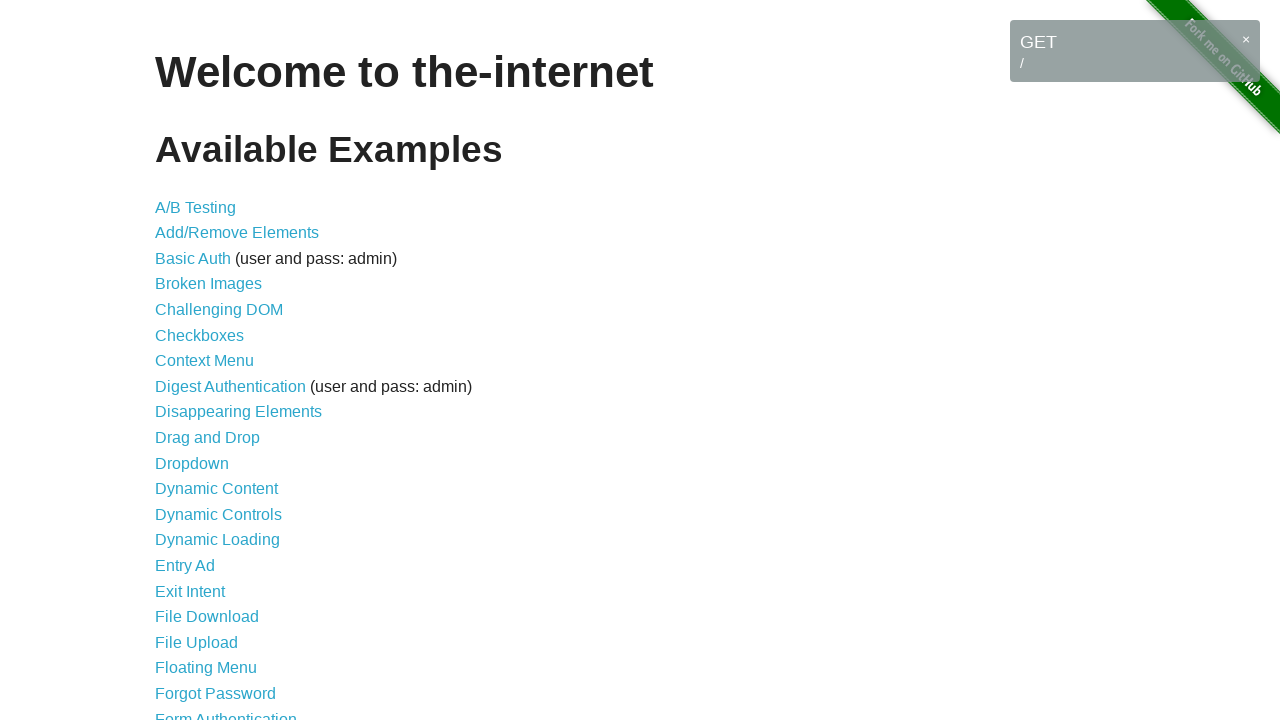

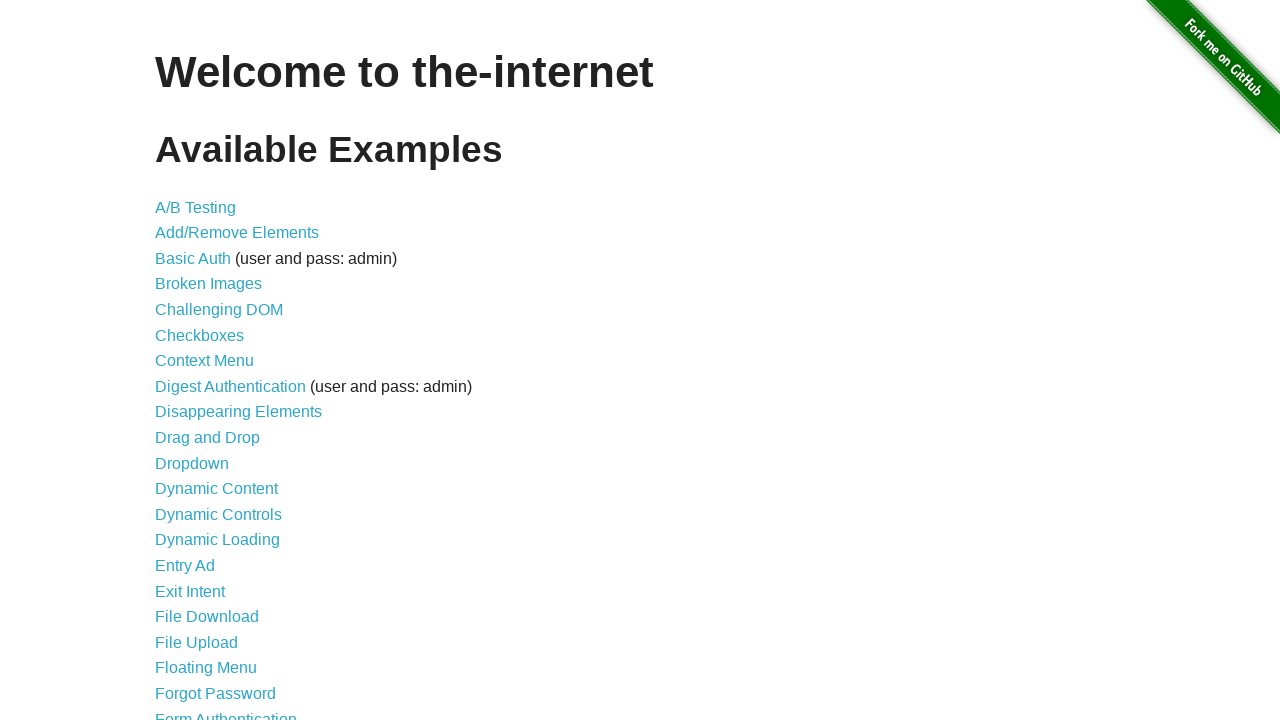